Verifies the Soccer Zone homepage loads correctly by checking the page title

Starting URL: https://soccerzone.com/

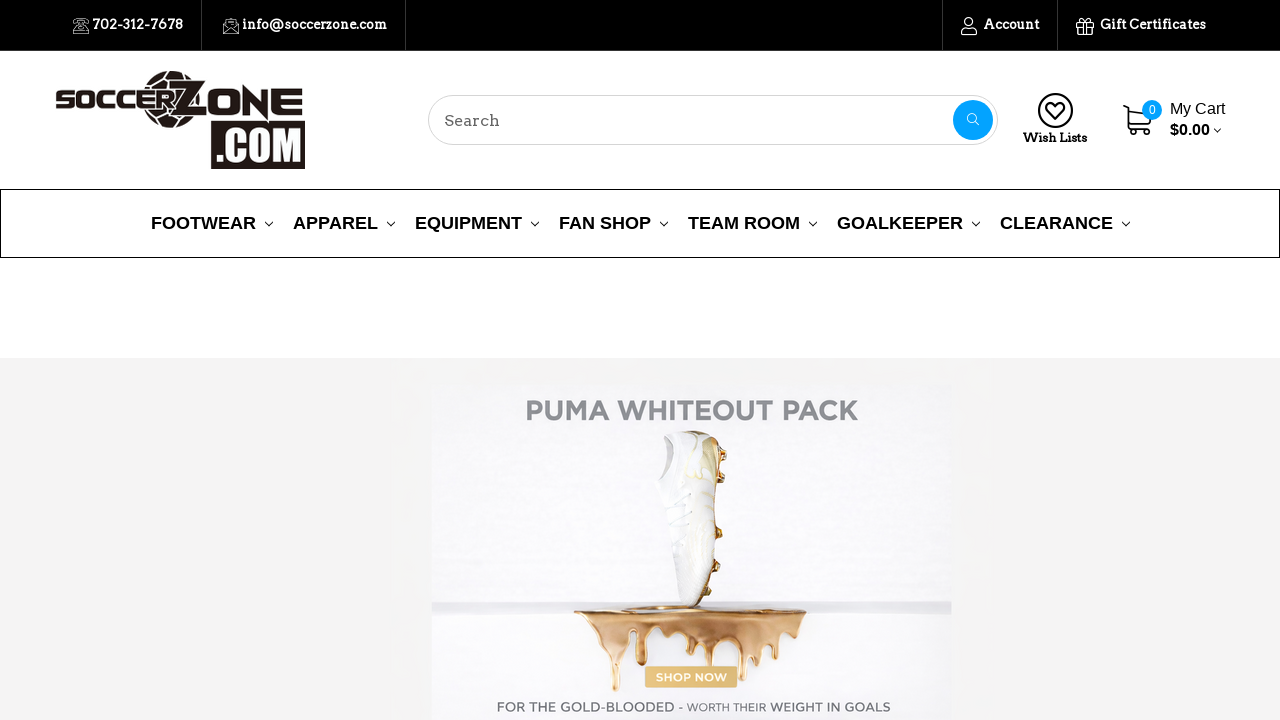

Soccer Zone homepage fully loaded (DOM content ready)
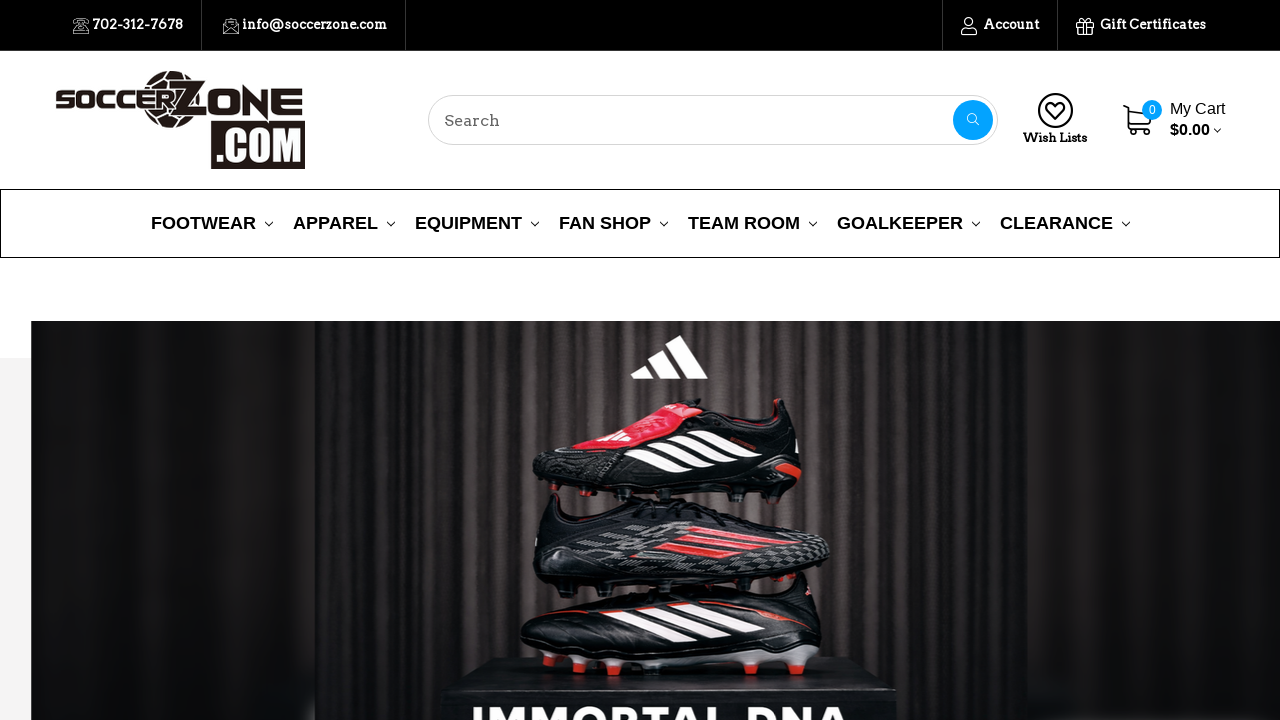

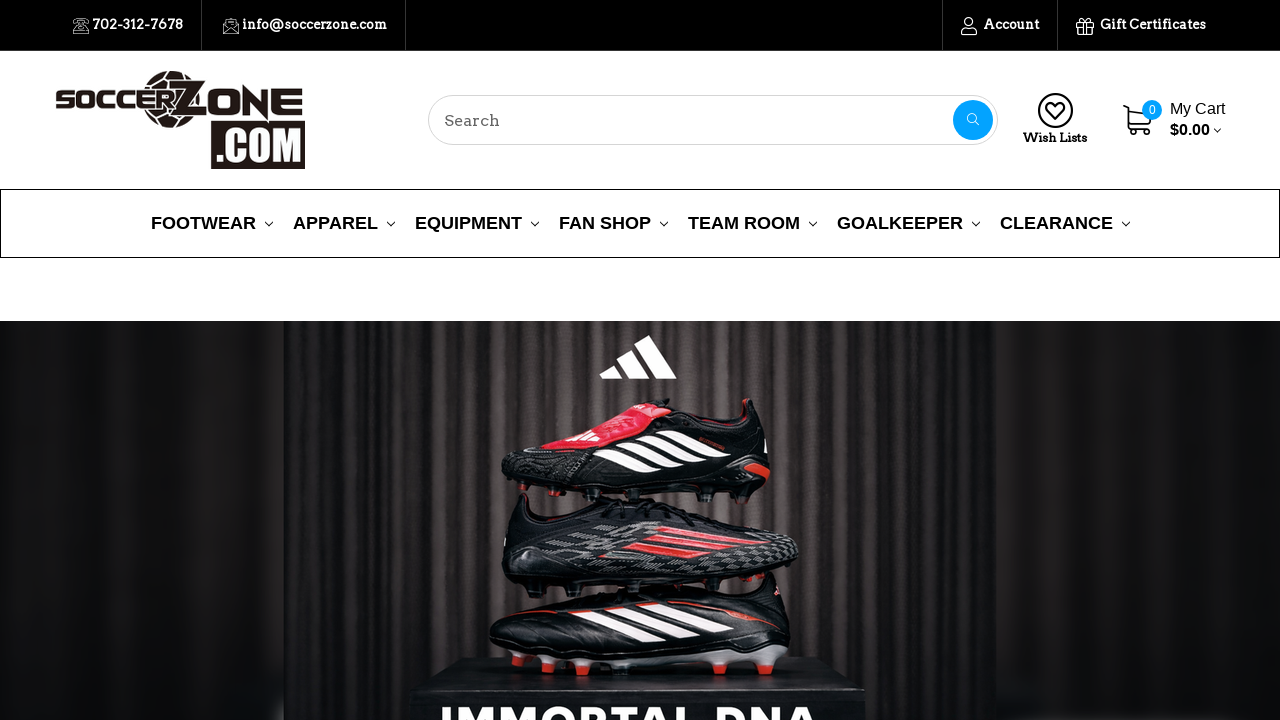